Navigates to a dummy ticket website and clicks on an icon link element

Starting URL: https://www.dummyticket.com/dummy-ticket-for-visa-application/

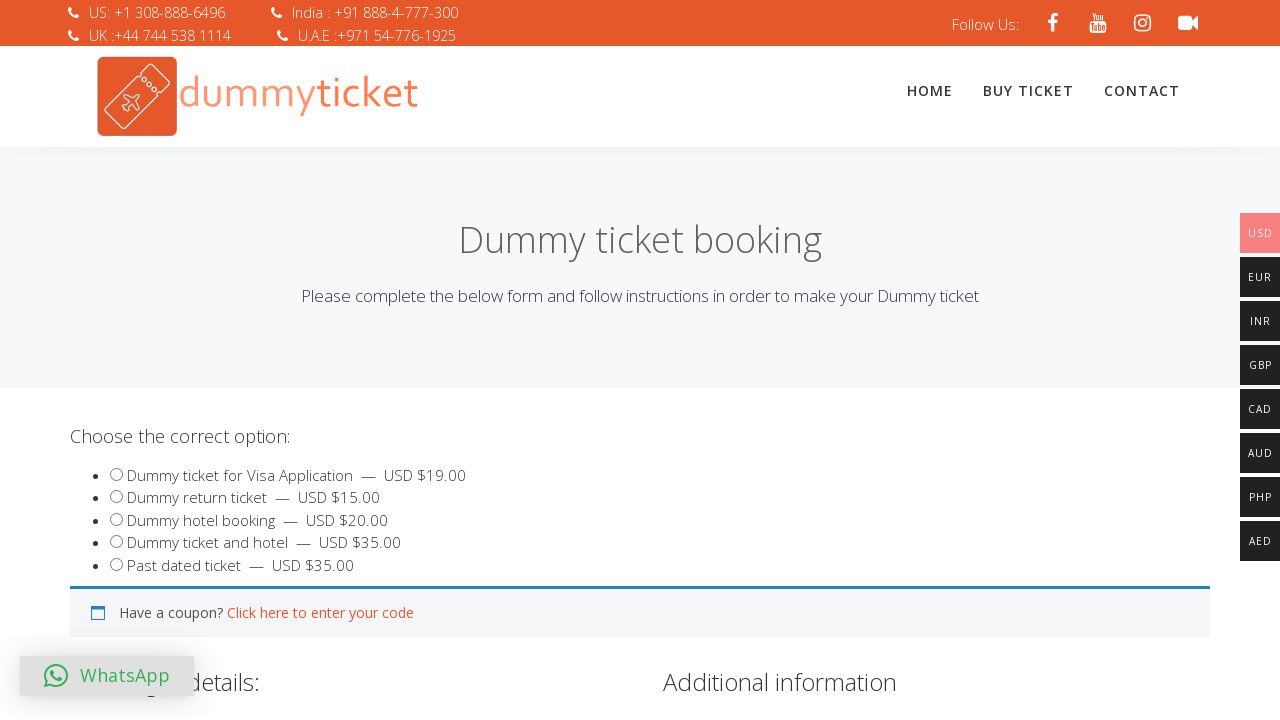

Clicked on the theme icon link element at (1052, 23) on xpath=//li[contains(@class,'theme-icons-wrap fg-text-dark ffb-icon1-2')]//a
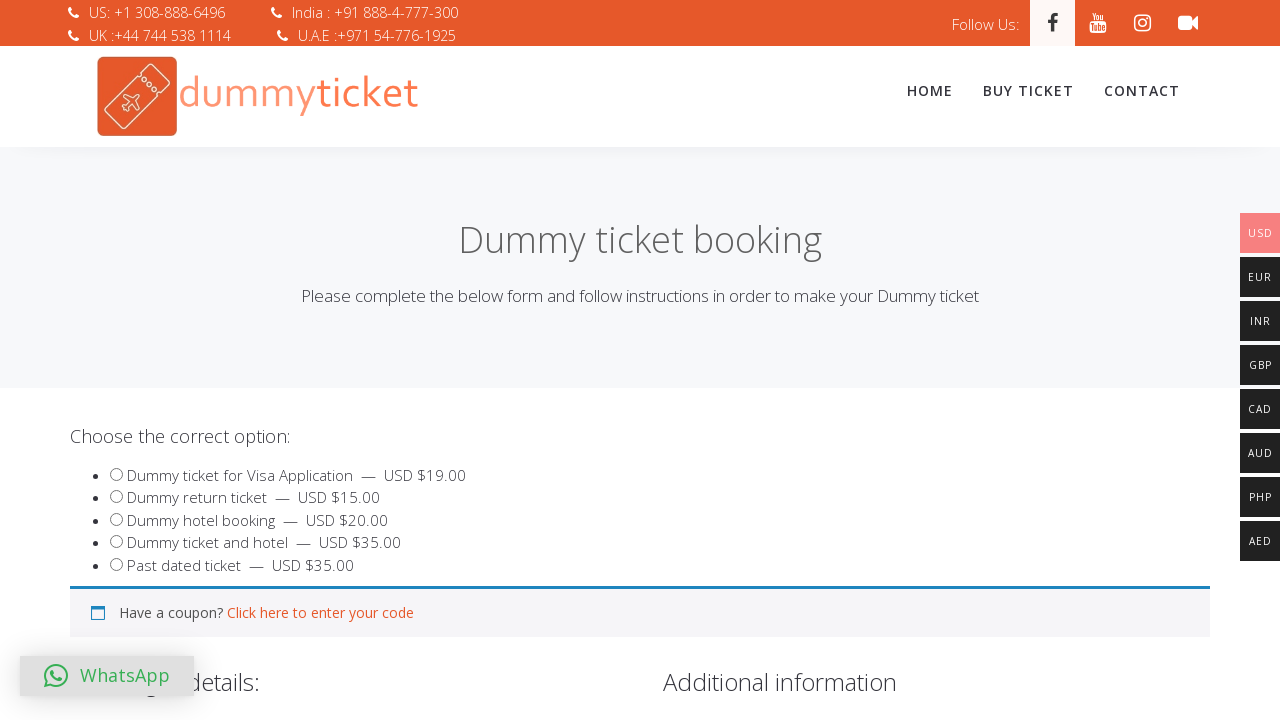

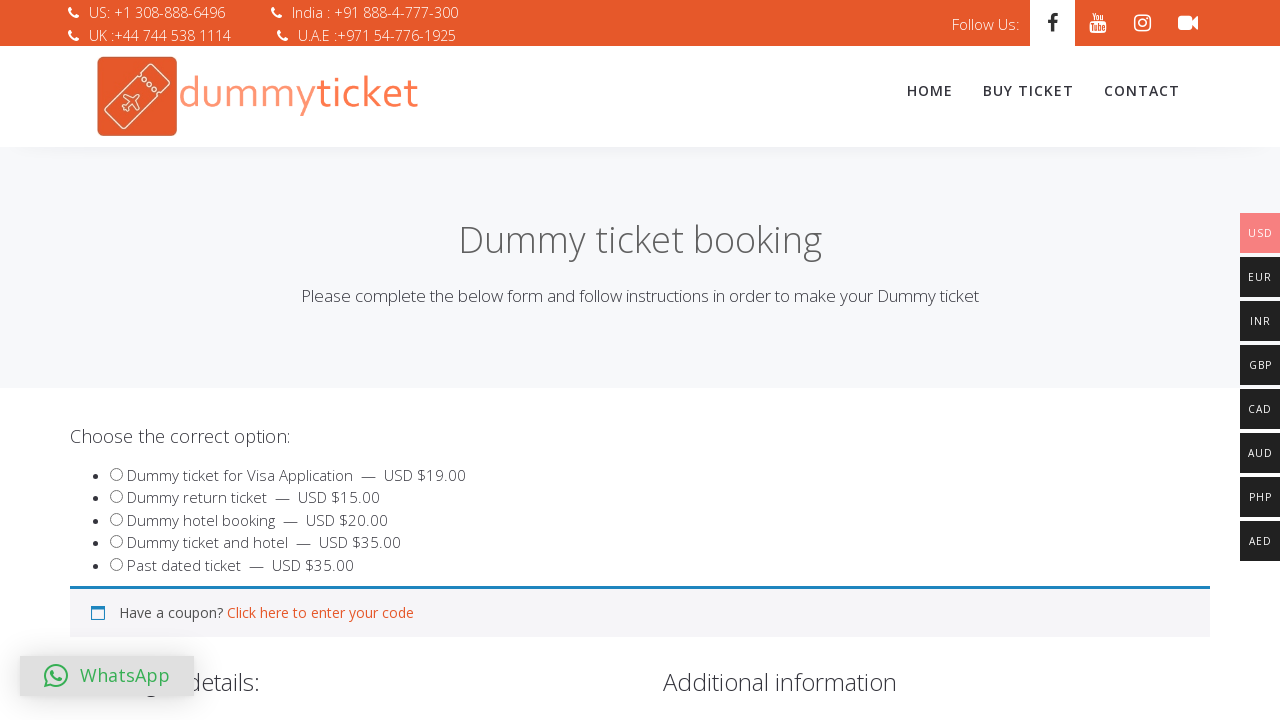